Tests various dropdown interactions on a flight booking form including currency selection, passenger count adjustment, and origin/destination city selection

Starting URL: https://rahulshettyacademy.com/dropdownsPractise/

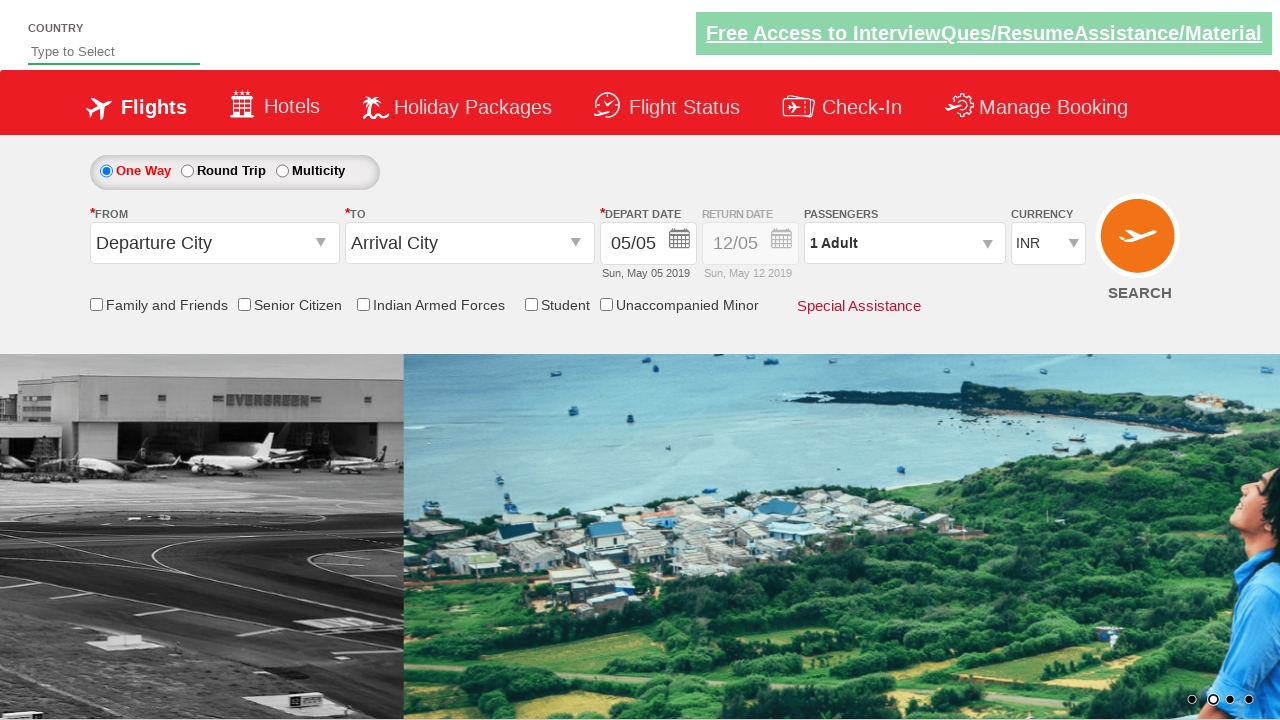

Selected currency dropdown option at index 3 on #ctl00_mainContent_DropDownListCurrency
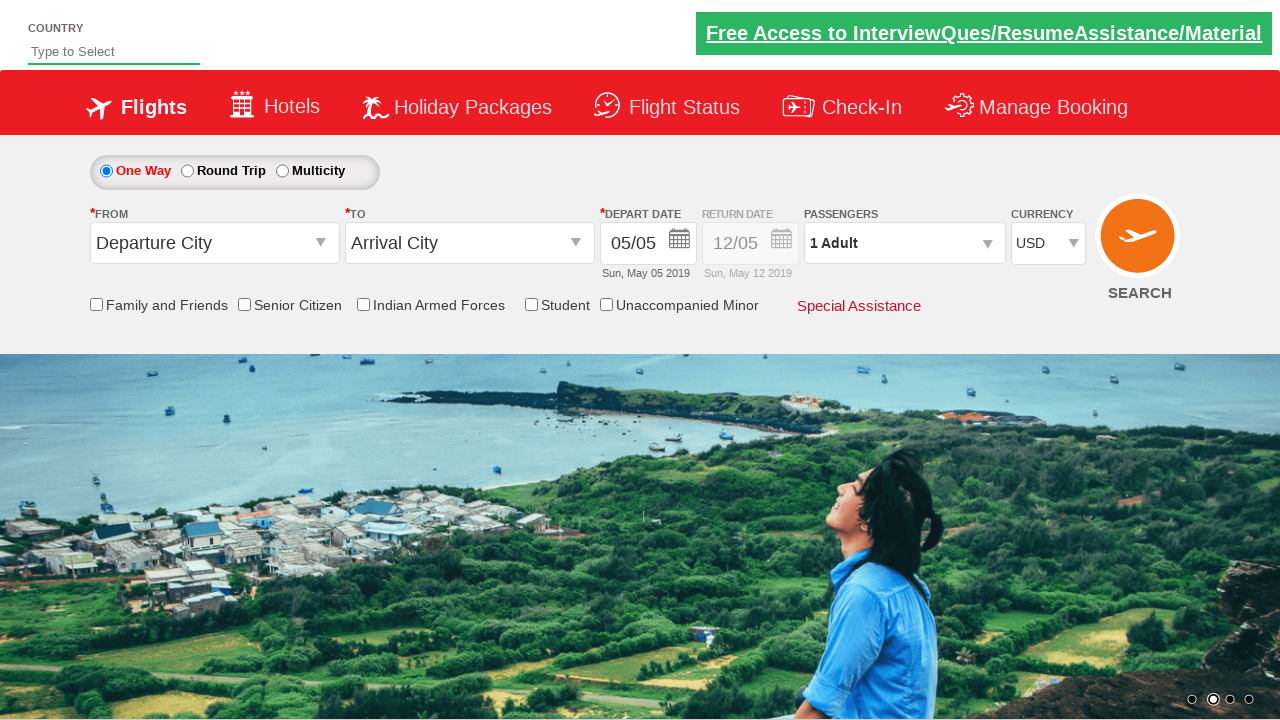

Selected currency option with label 'AED' on #ctl00_mainContent_DropDownListCurrency
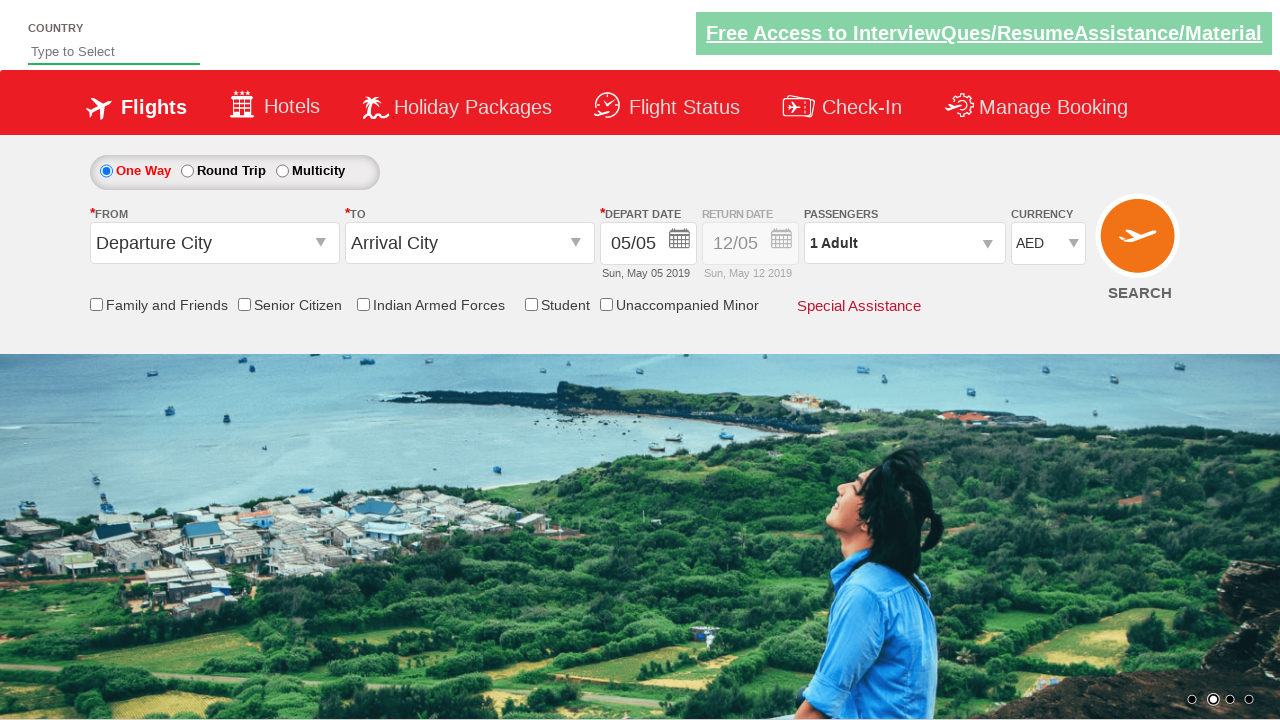

Selected currency option with value 'INR' on #ctl00_mainContent_DropDownListCurrency
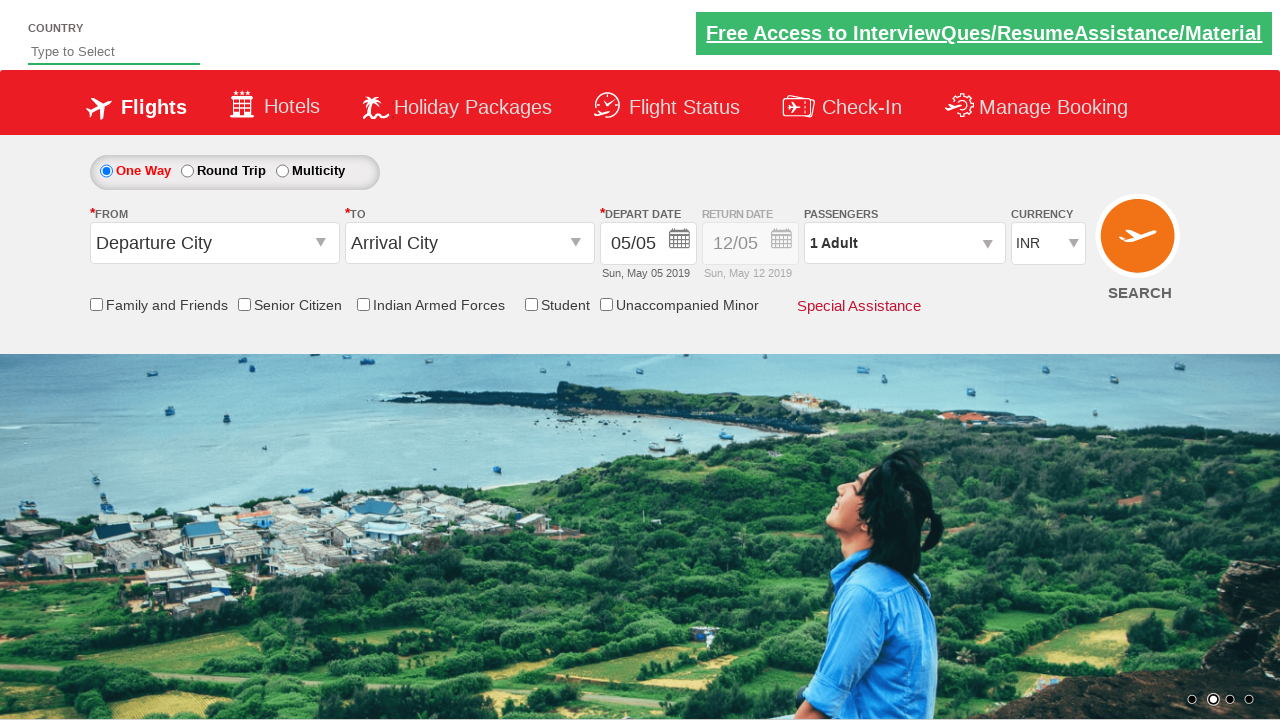

Opened passenger information dropdown at (904, 243) on #divpaxinfo
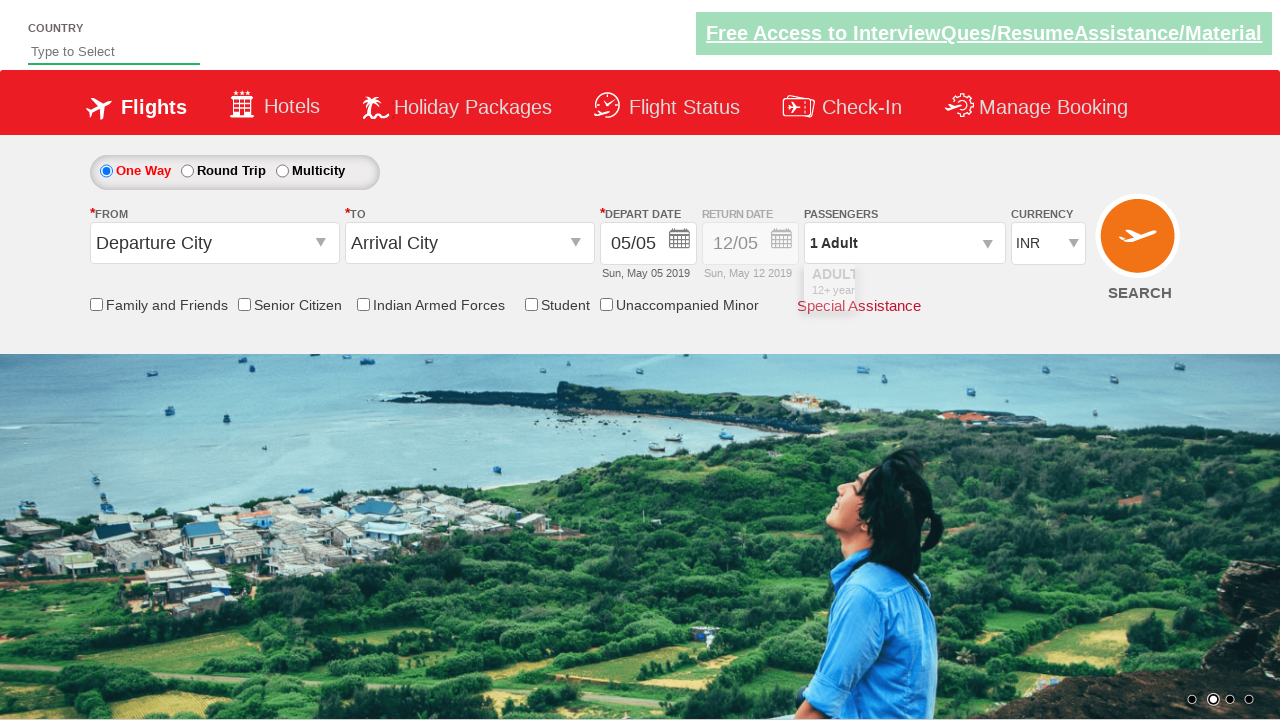

Incremented adult passenger count (iteration 1/4) at (982, 288) on #hrefIncAdt
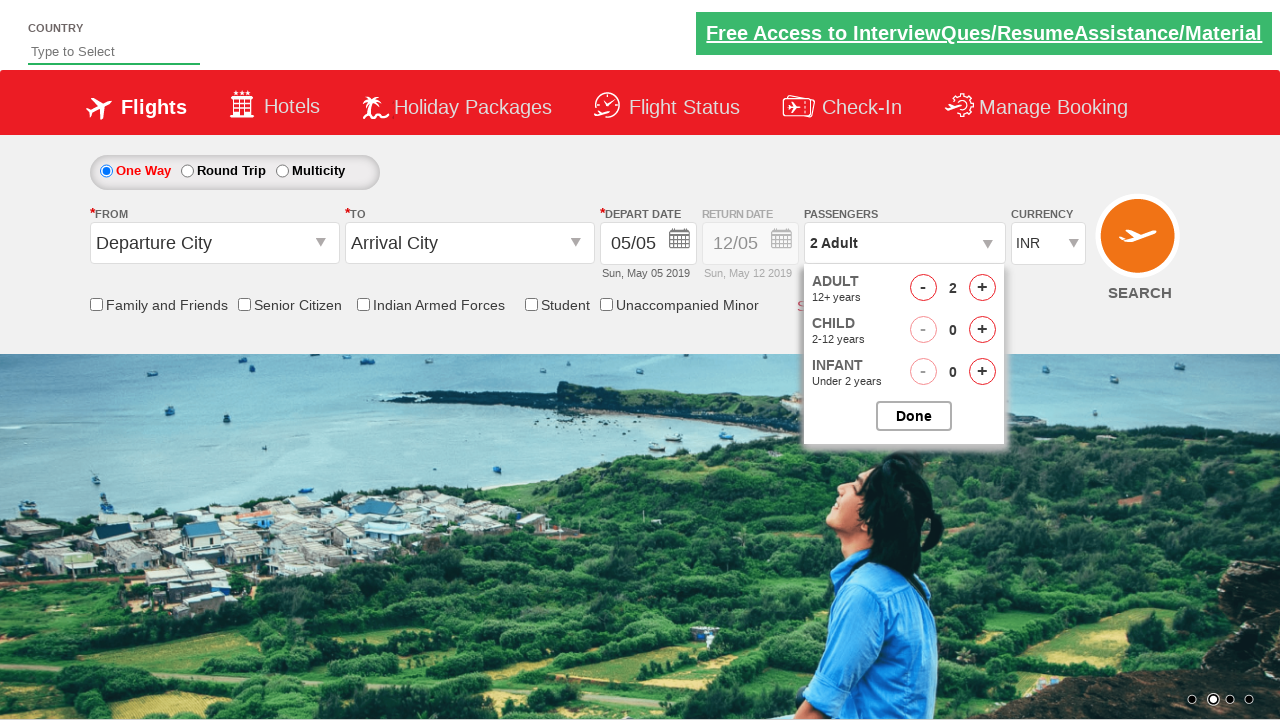

Incremented adult passenger count (iteration 2/4) at (982, 288) on #hrefIncAdt
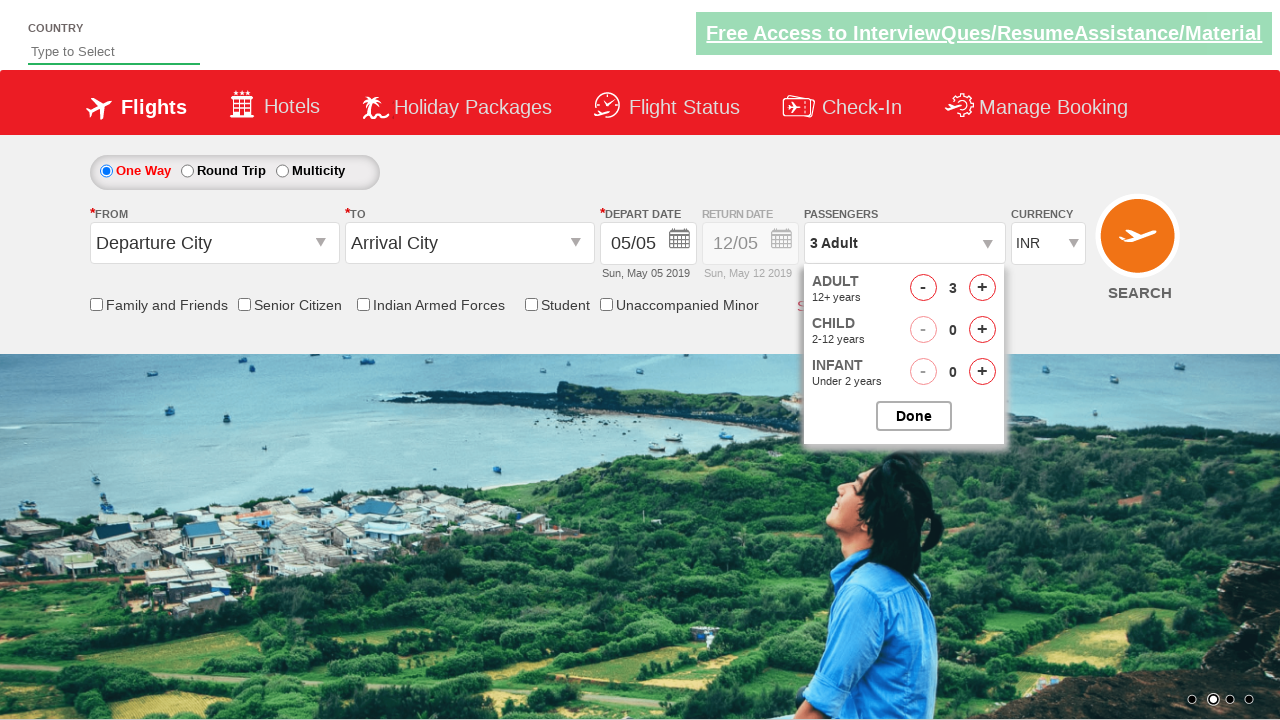

Incremented adult passenger count (iteration 3/4) at (982, 288) on #hrefIncAdt
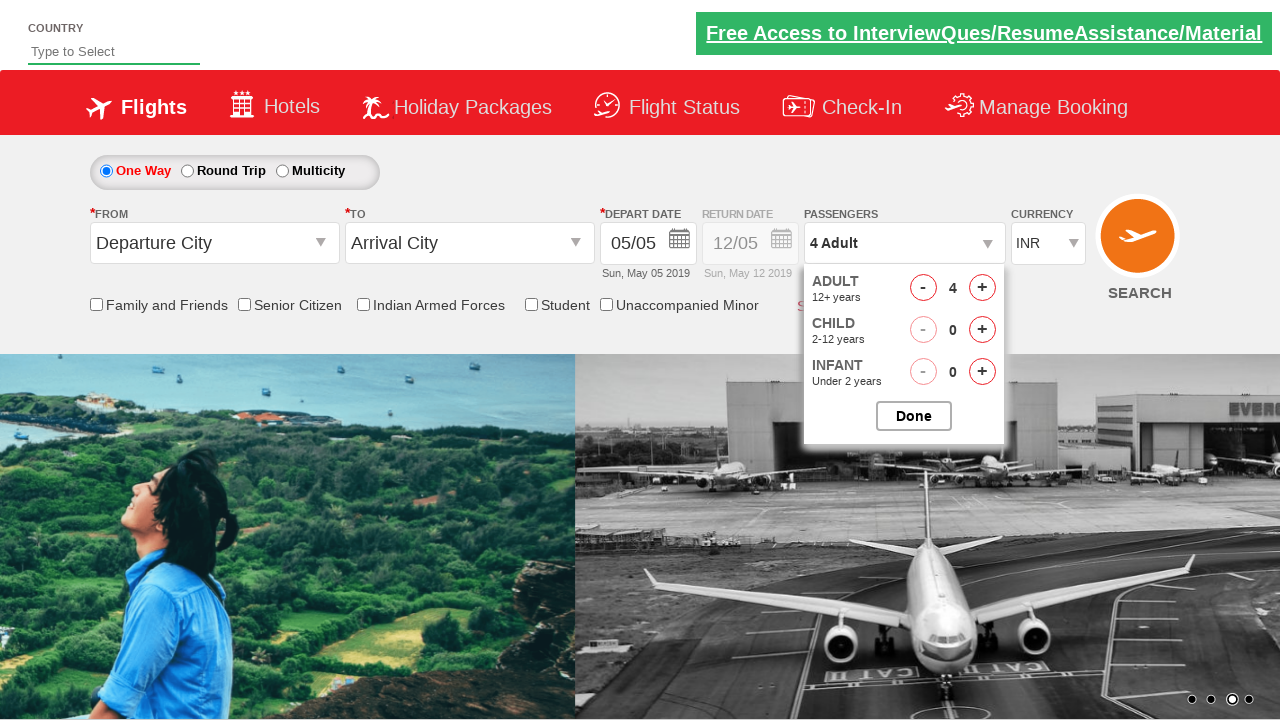

Incremented adult passenger count (iteration 4/4) at (982, 288) on #hrefIncAdt
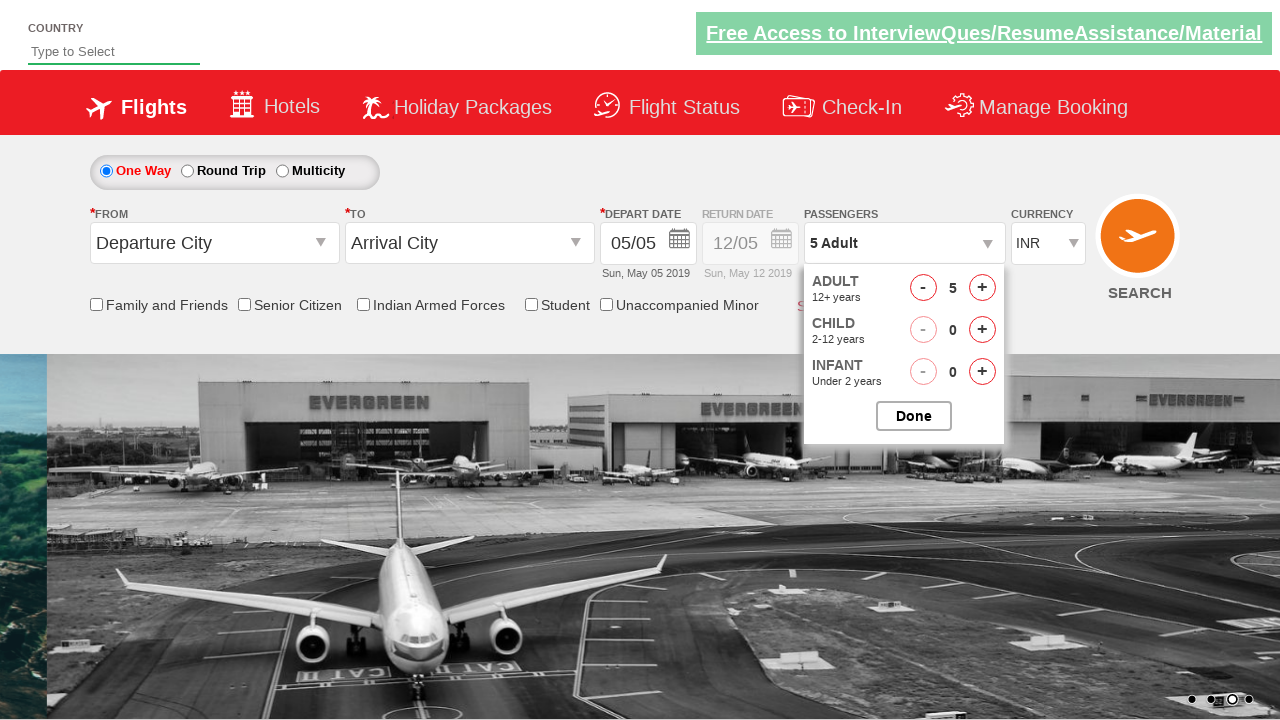

Closed passenger selection panel at (914, 416) on #btnclosepaxoption
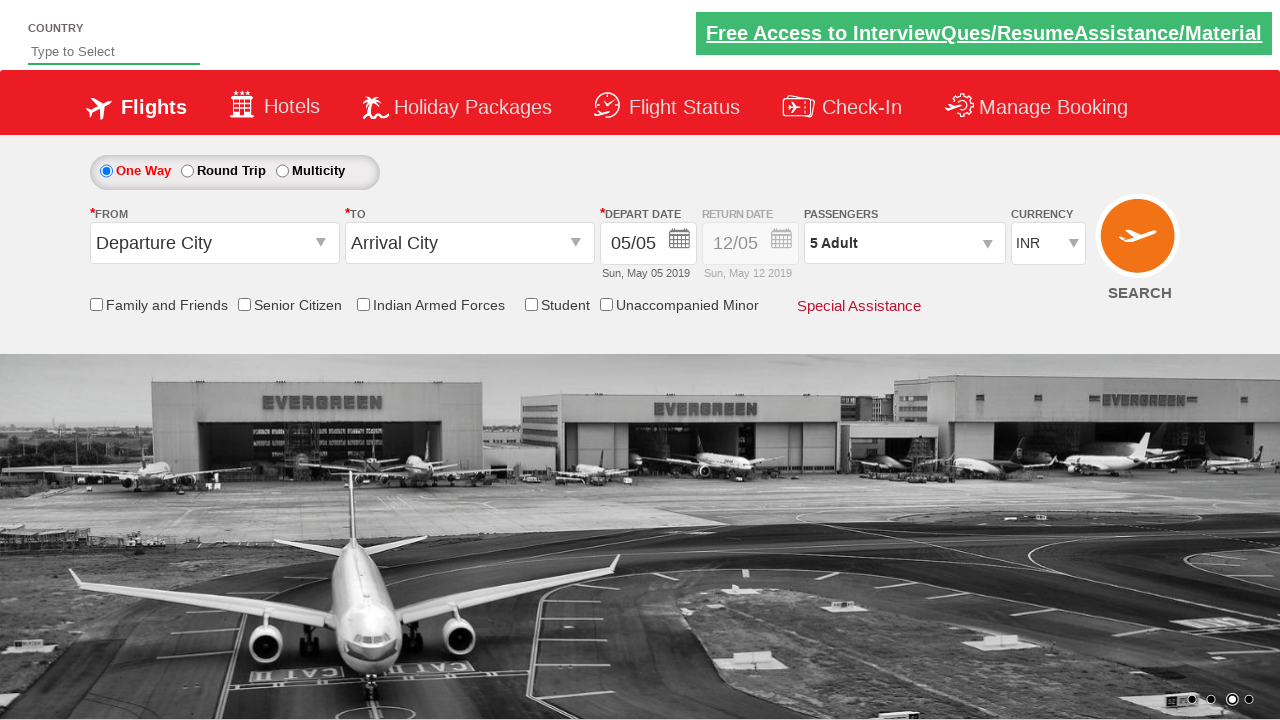

Opened origin station dropdown at (214, 243) on #ctl00_mainContent_ddl_originStation1_CTXT
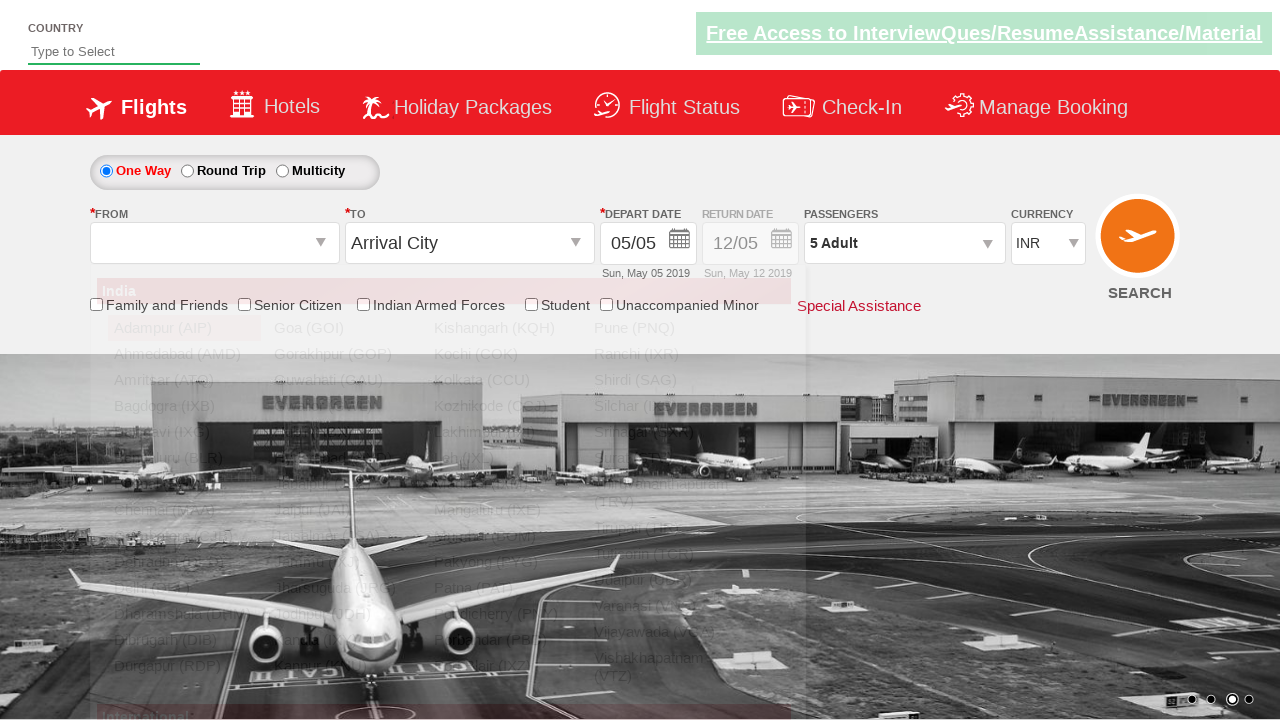

Selected Bangalore (BLR) as origin station at (184, 458) on xpath=//a[@value='BLR']
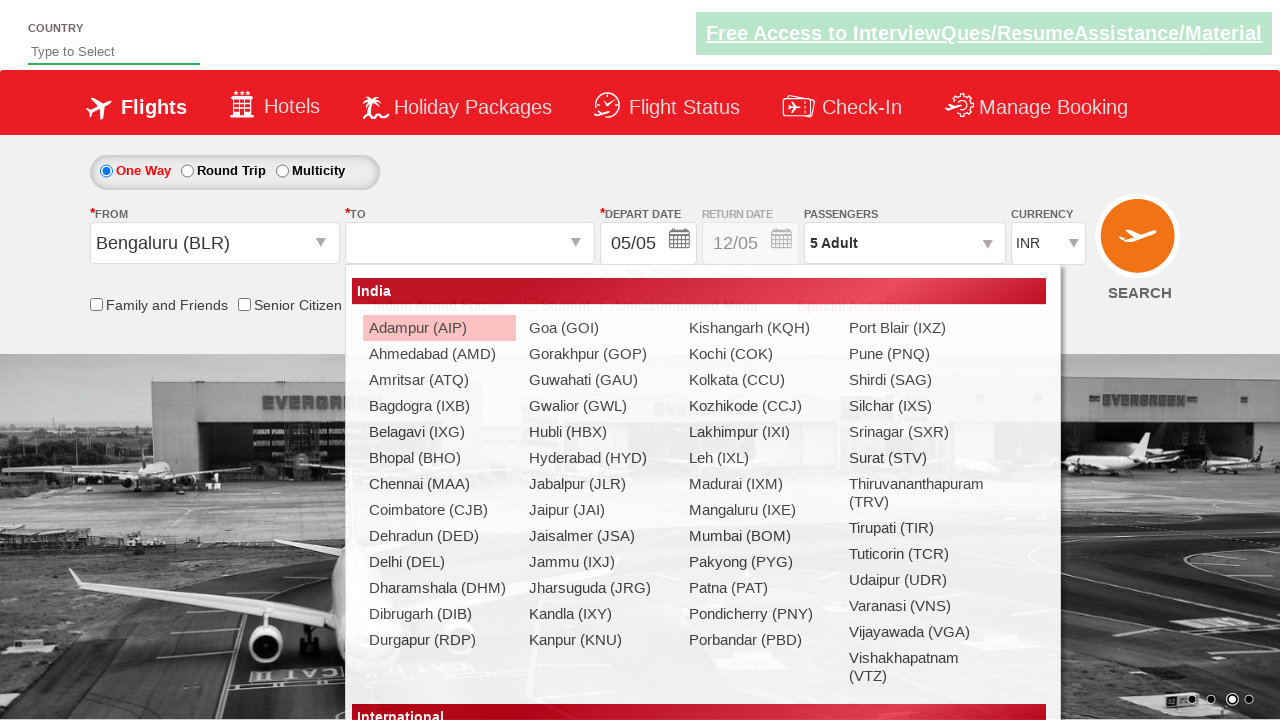

Selected Chennai (MAA) as destination station at (439, 484) on (//a[@value='MAA'])[2]
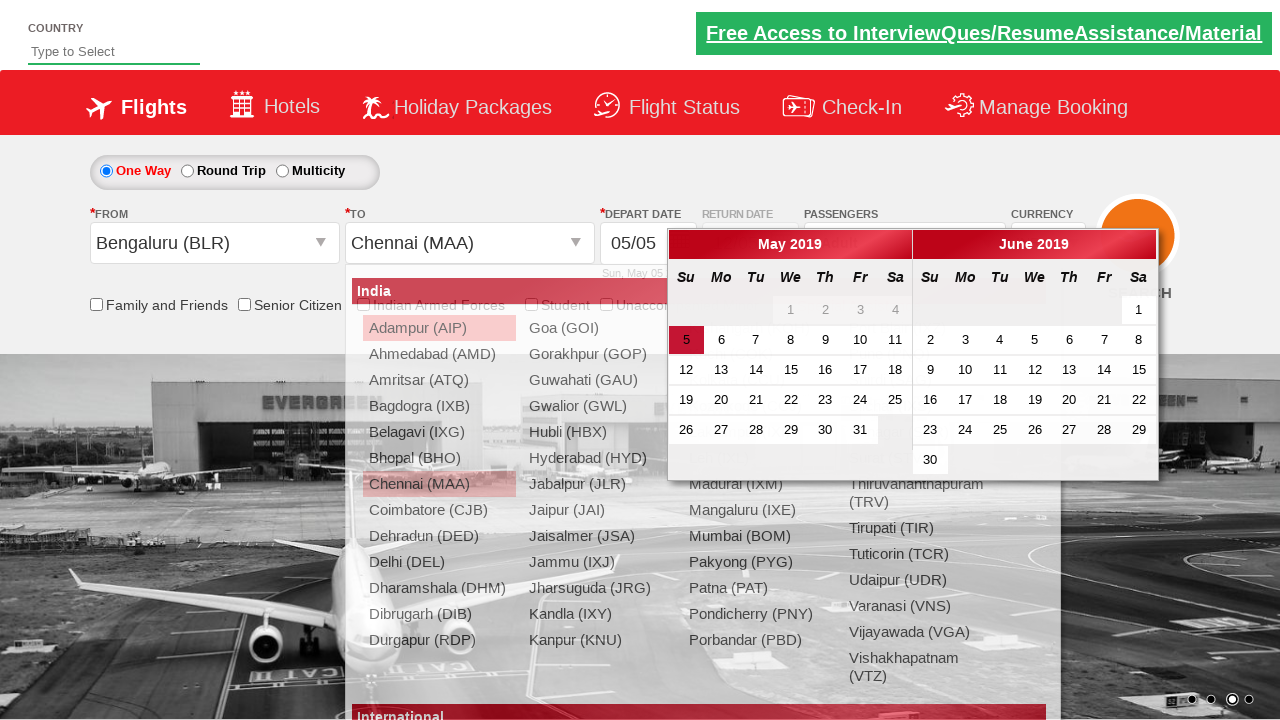

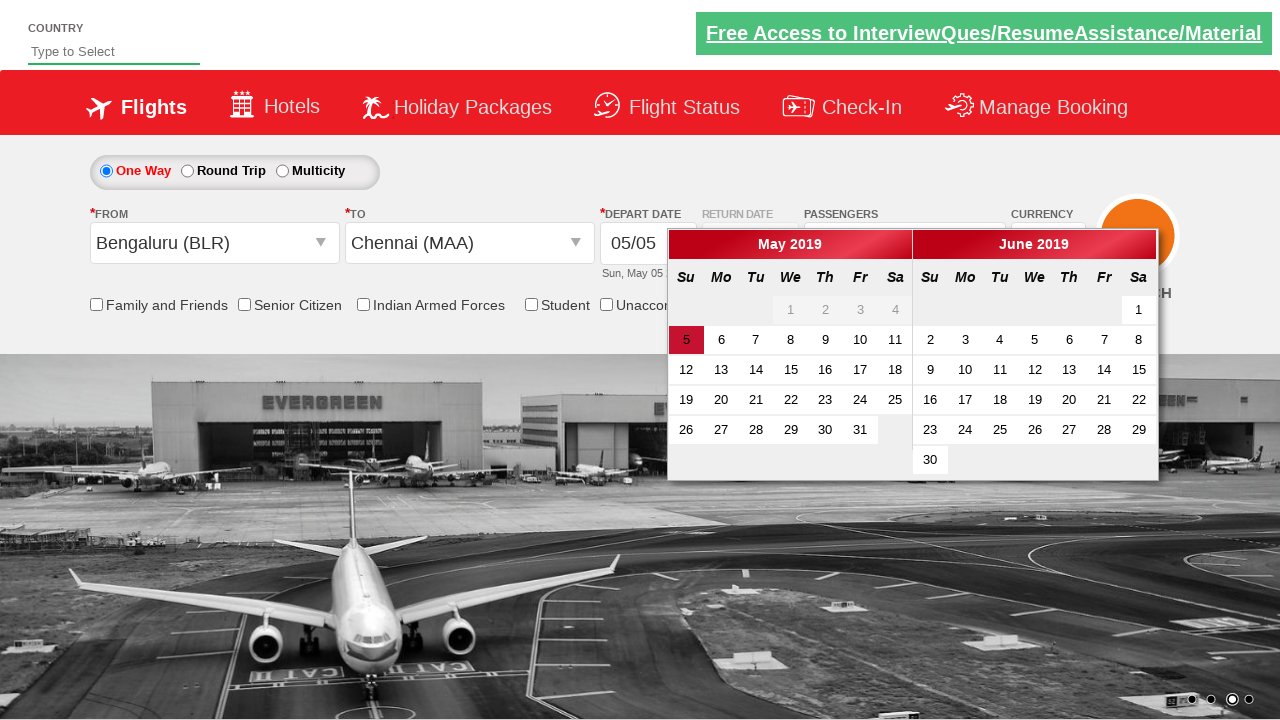